Tests modal dialog interactions by opening small and large modal dialogs and closing them.

Starting URL: https://demoqa.com/modal-dialogs

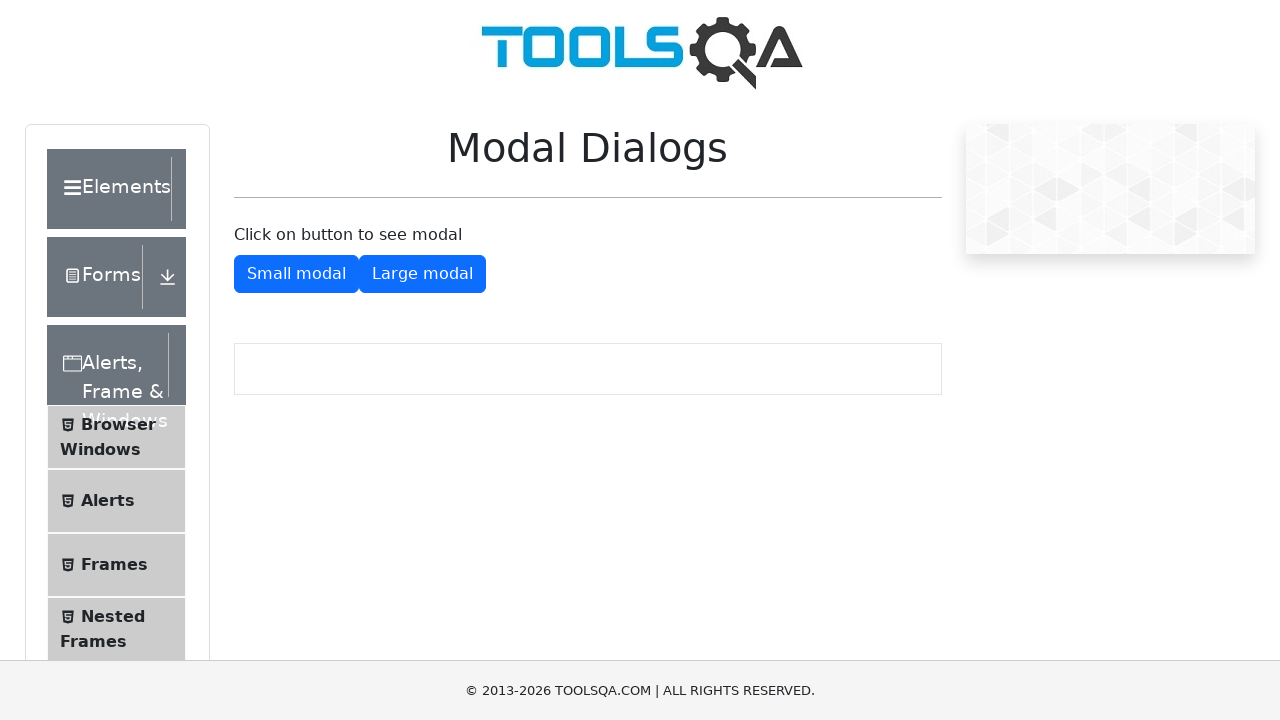

Scrolled down 350 pixels to view modal dialog buttons
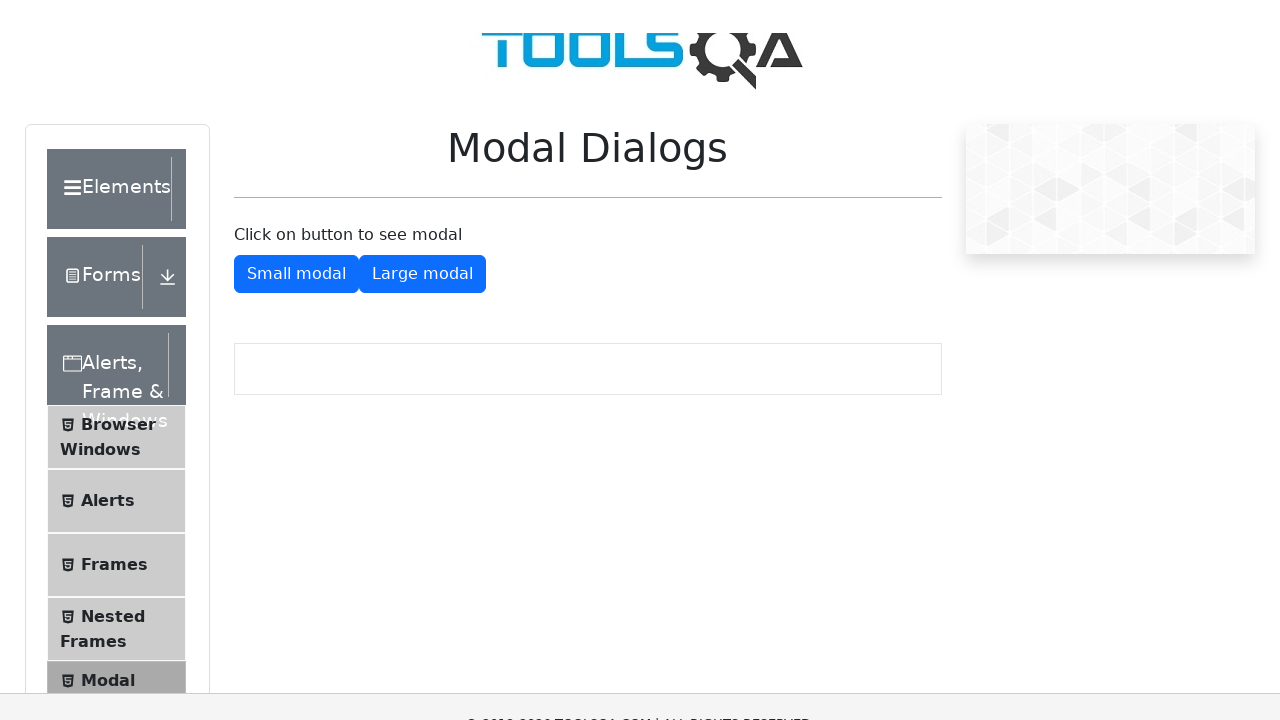

Modal wrapper element is now visible
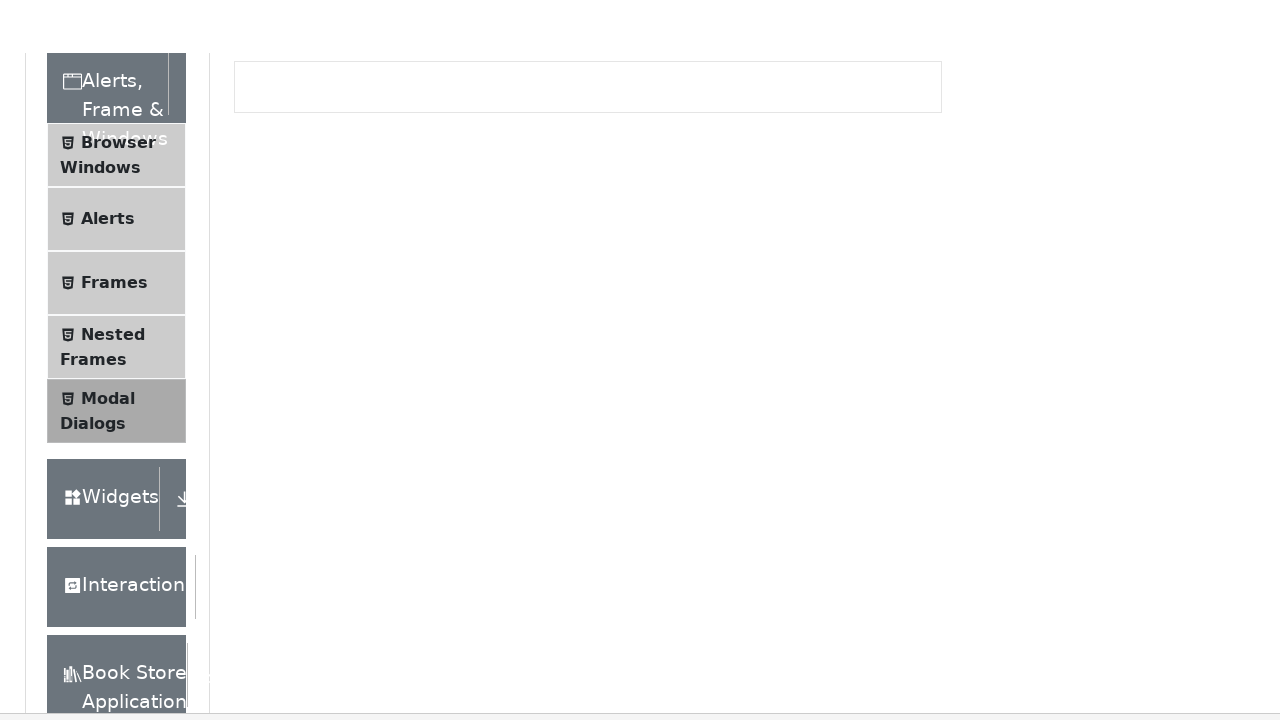

Clicked button to open small modal dialog at (296, 274) on #showSmallModal
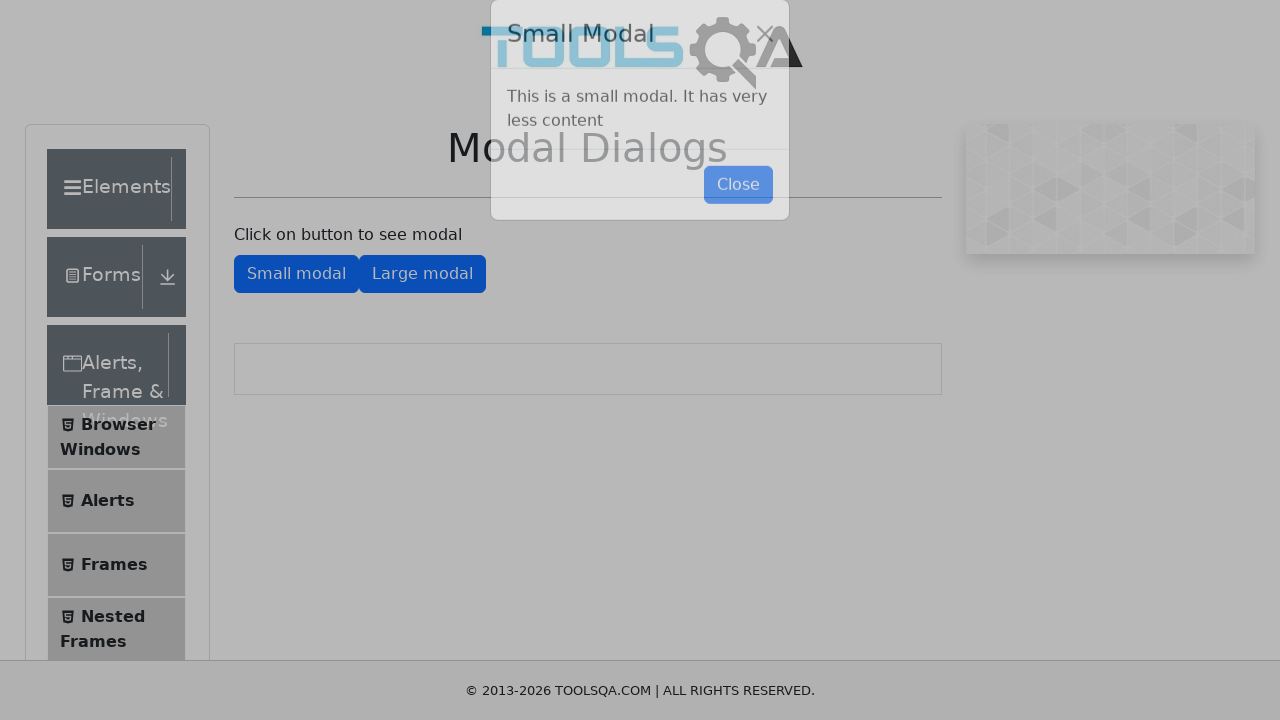

Small modal dialog is now open
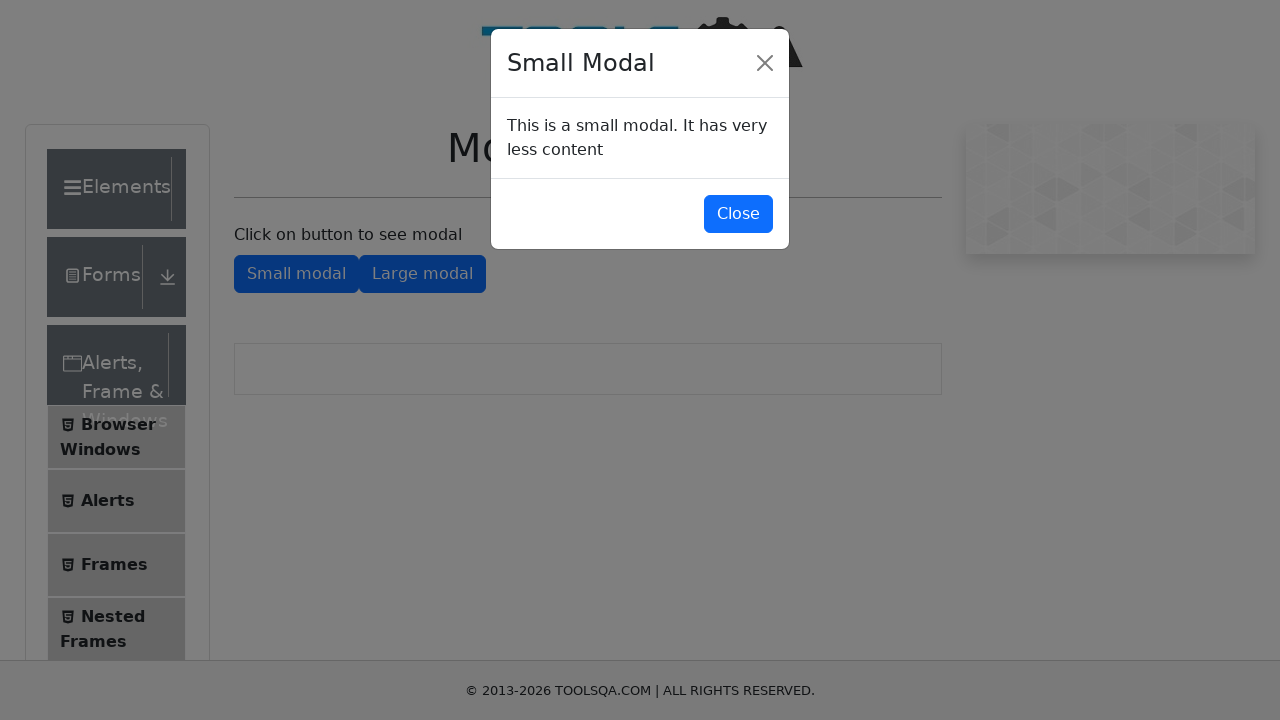

Clicked button to close small modal dialog at (738, 214) on #closeSmallModal
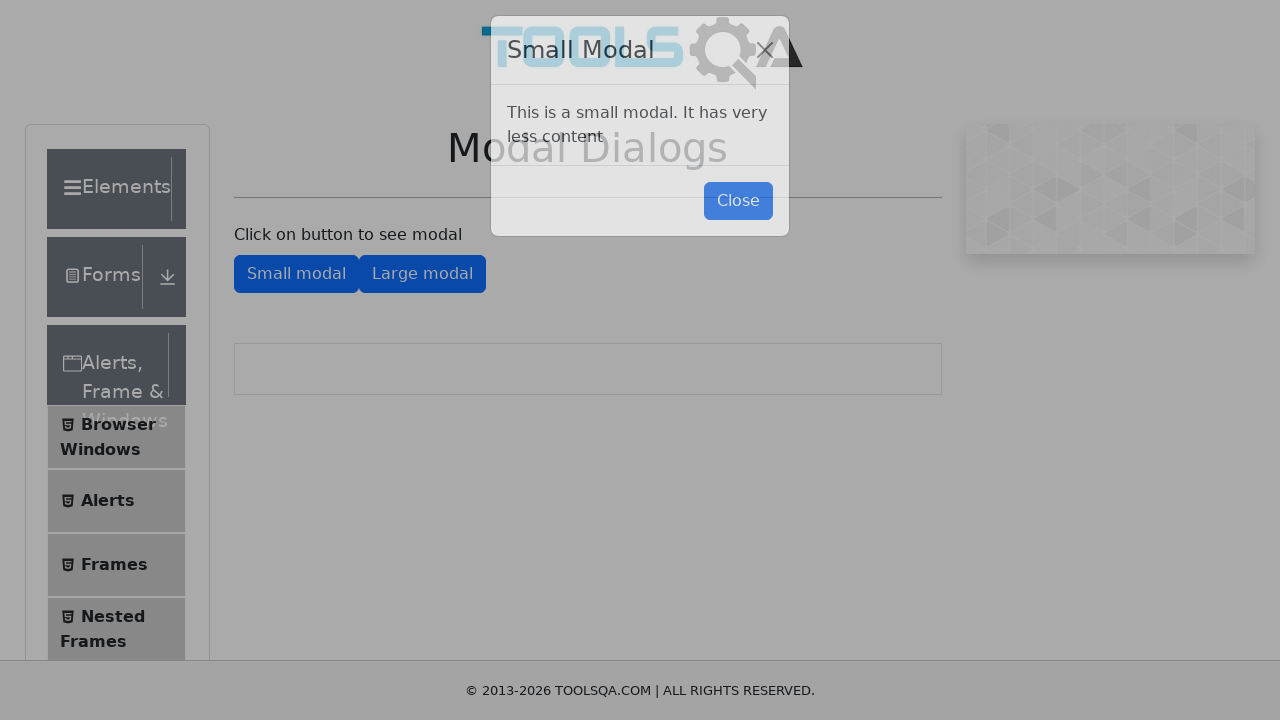

Waited 1 second for small modal to fully close
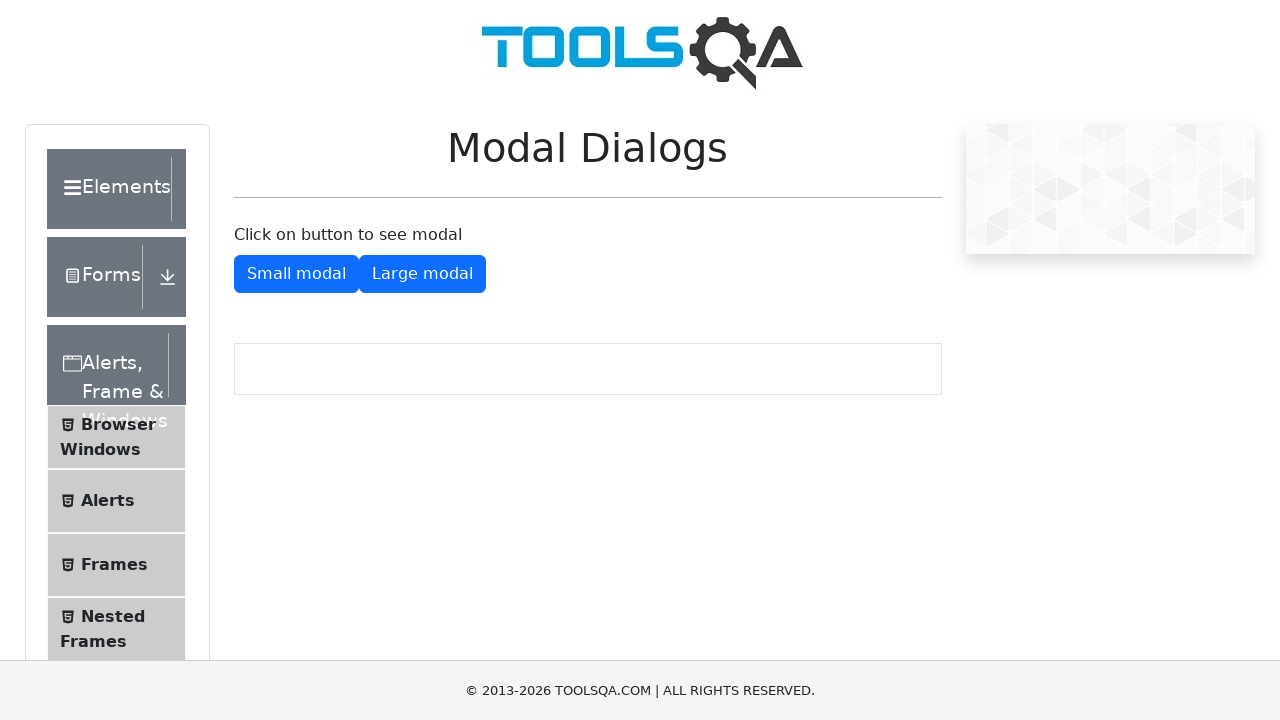

Clicked button to open large modal dialog at (422, 274) on #showLargeModal
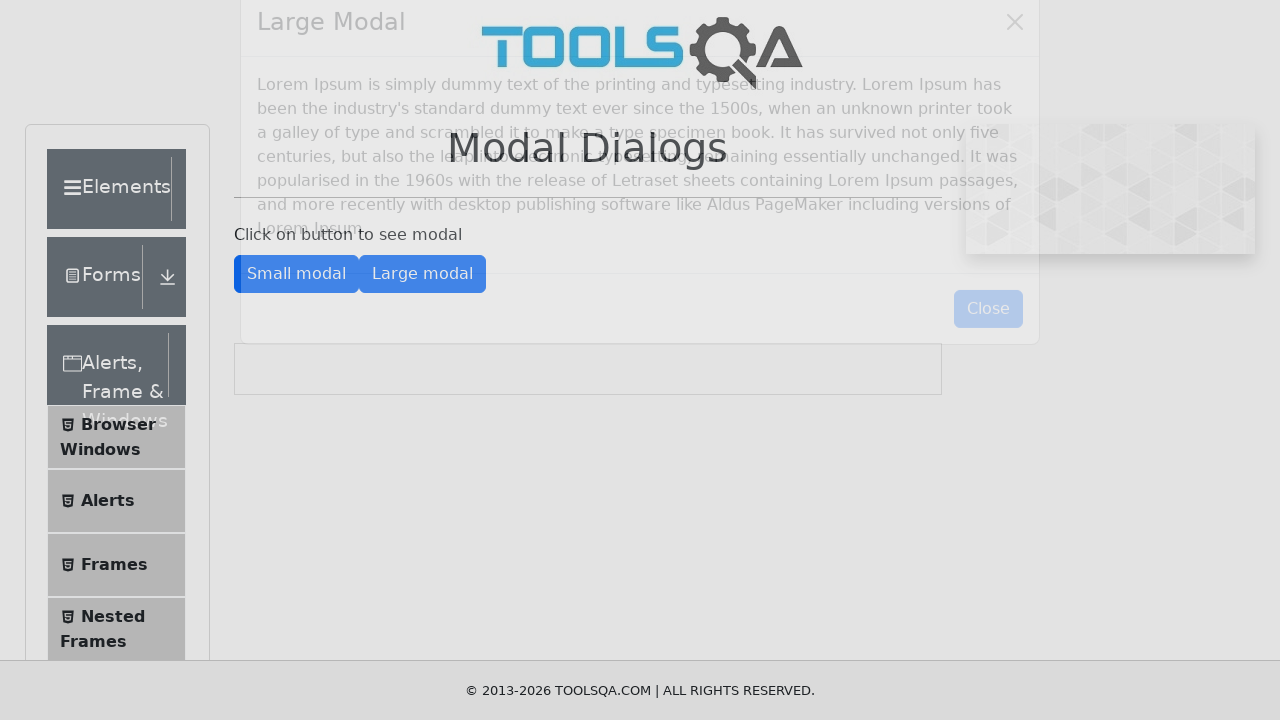

Large modal dialog is now open
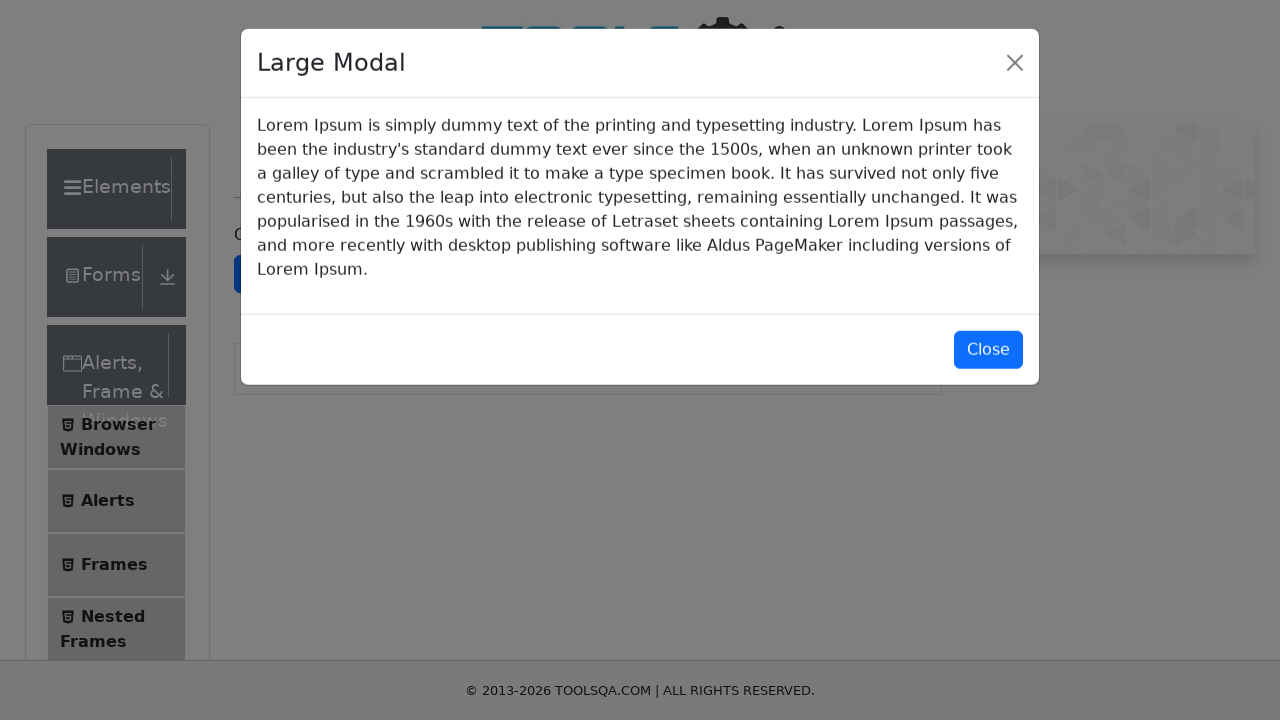

Clicked button to close large modal dialog at (988, 350) on #closeLargeModal
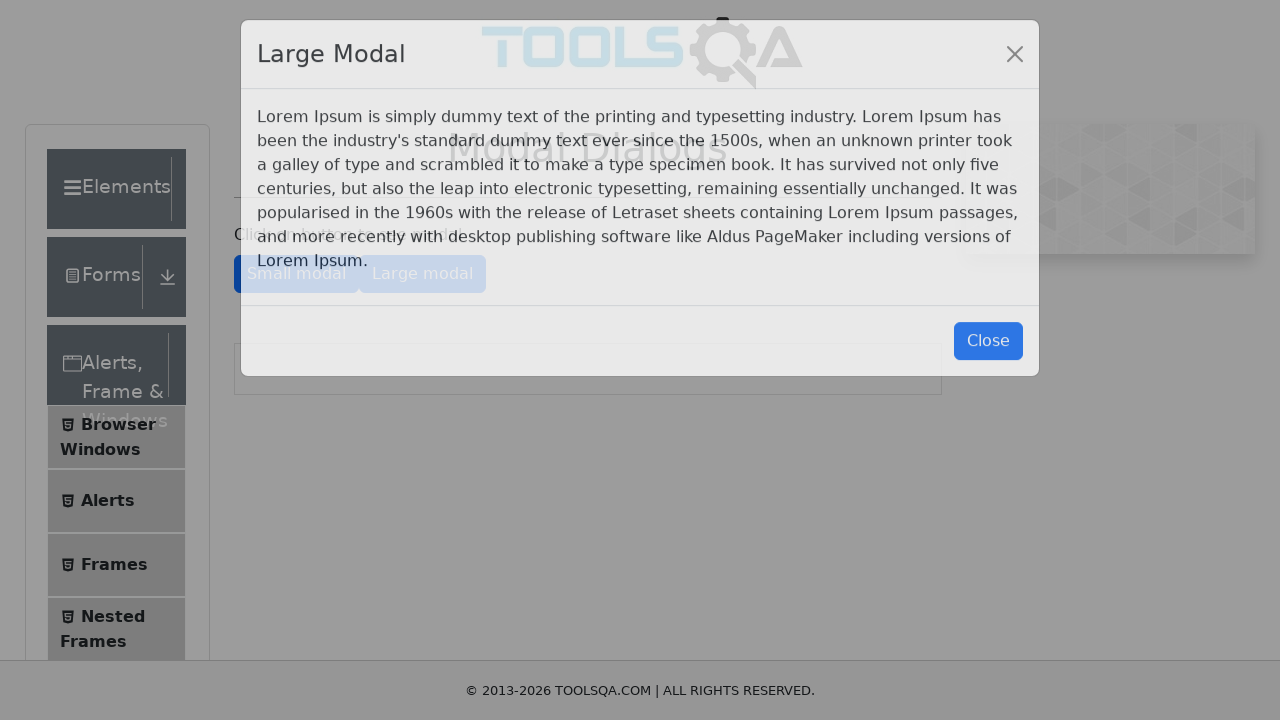

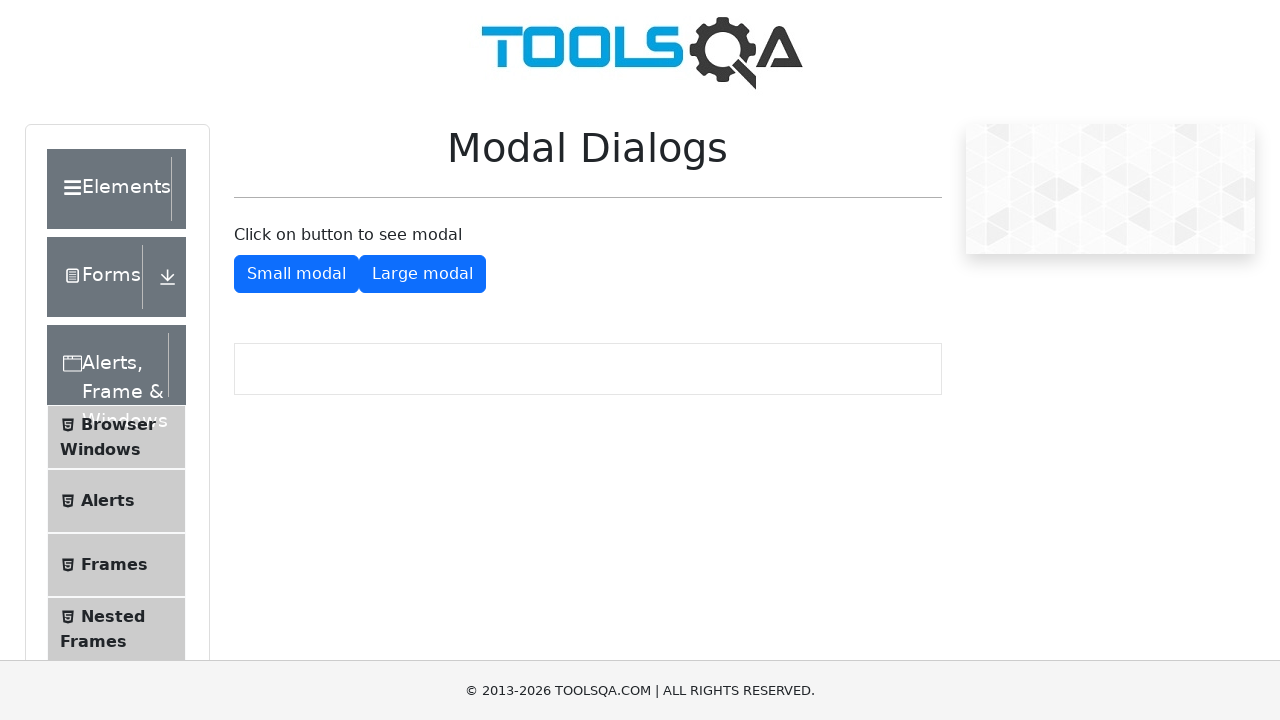